Tests checkbox functionality by clicking a checkbox, verifying it becomes selected, then clicking again and verifying it becomes unselected. Also counts total checkboxes on the page.

Starting URL: https://rahulshettyacademy.com/AutomationPractice/

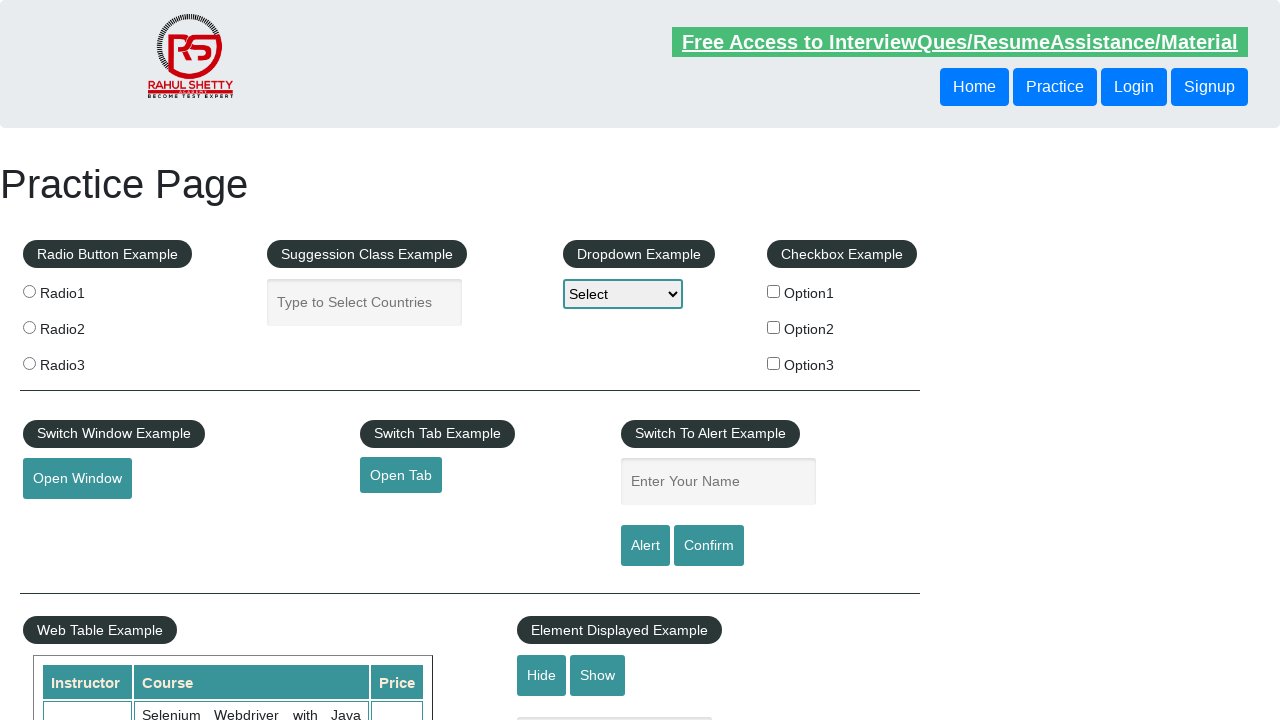

Clicked checkbox option 1 at (774, 291) on #checkBoxOption1
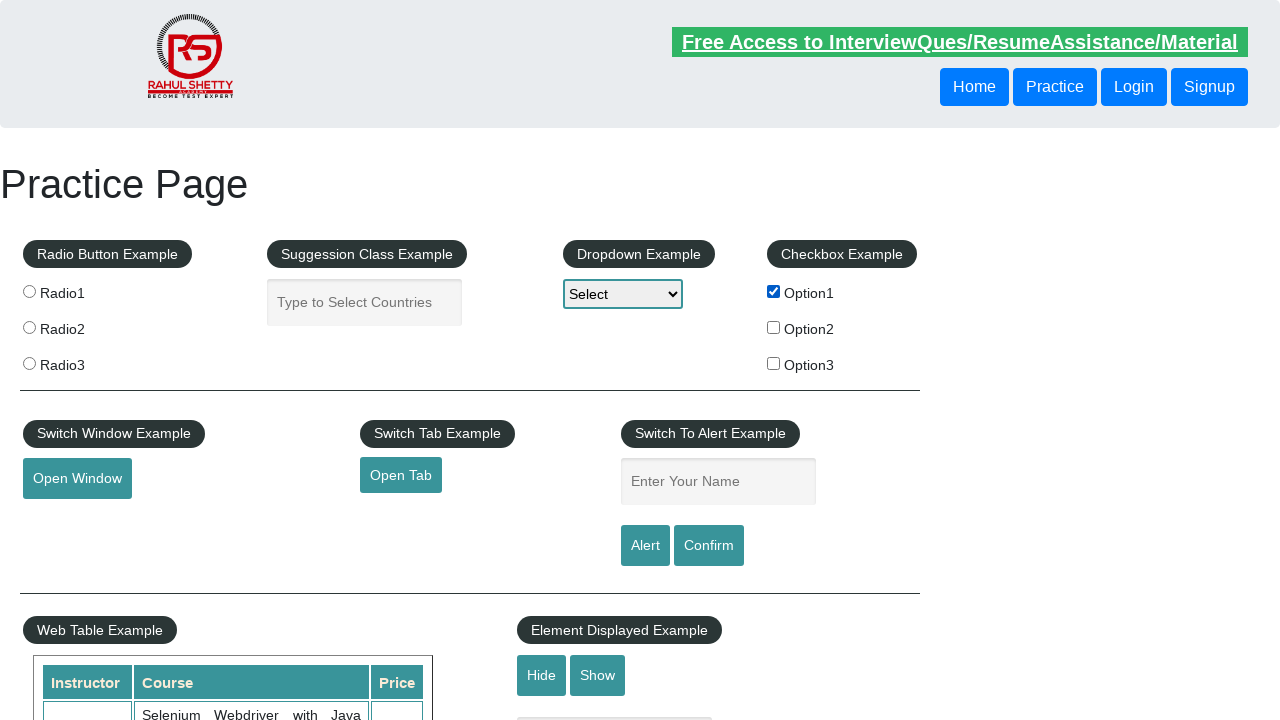

Verified checkbox option 1 is selected
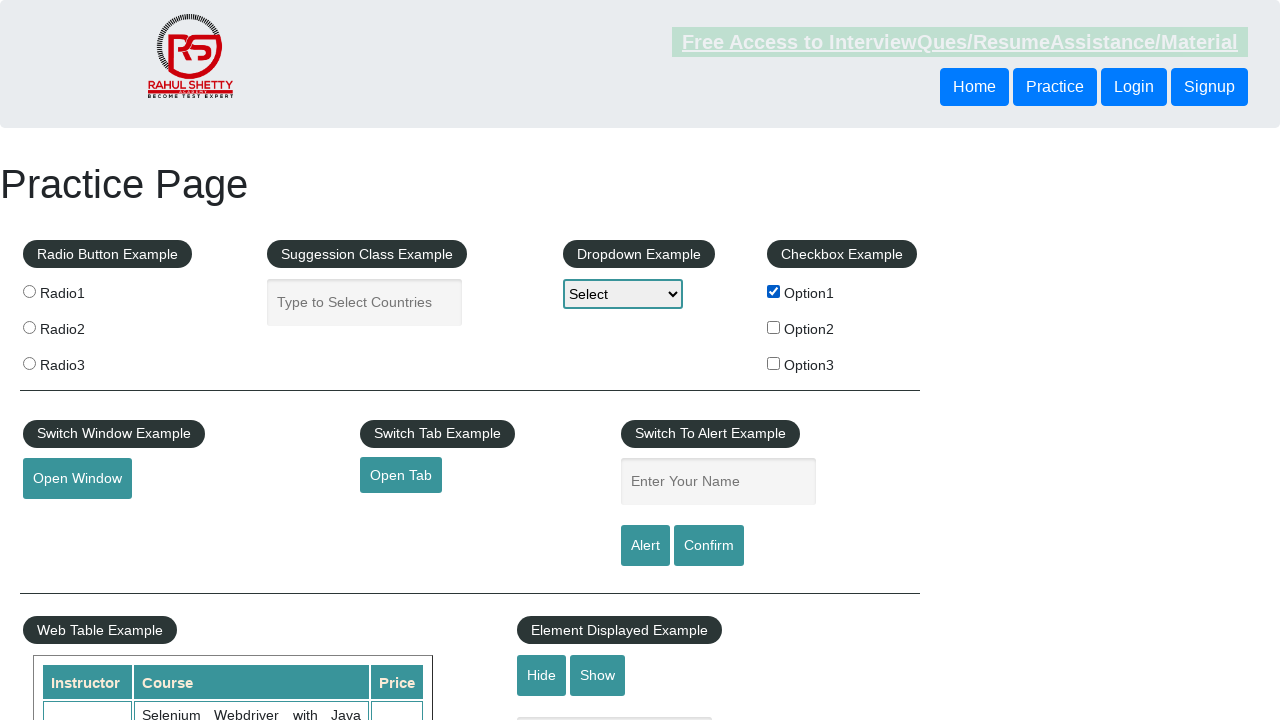

Clicked checkbox option 1 again to unselect at (774, 291) on #checkBoxOption1
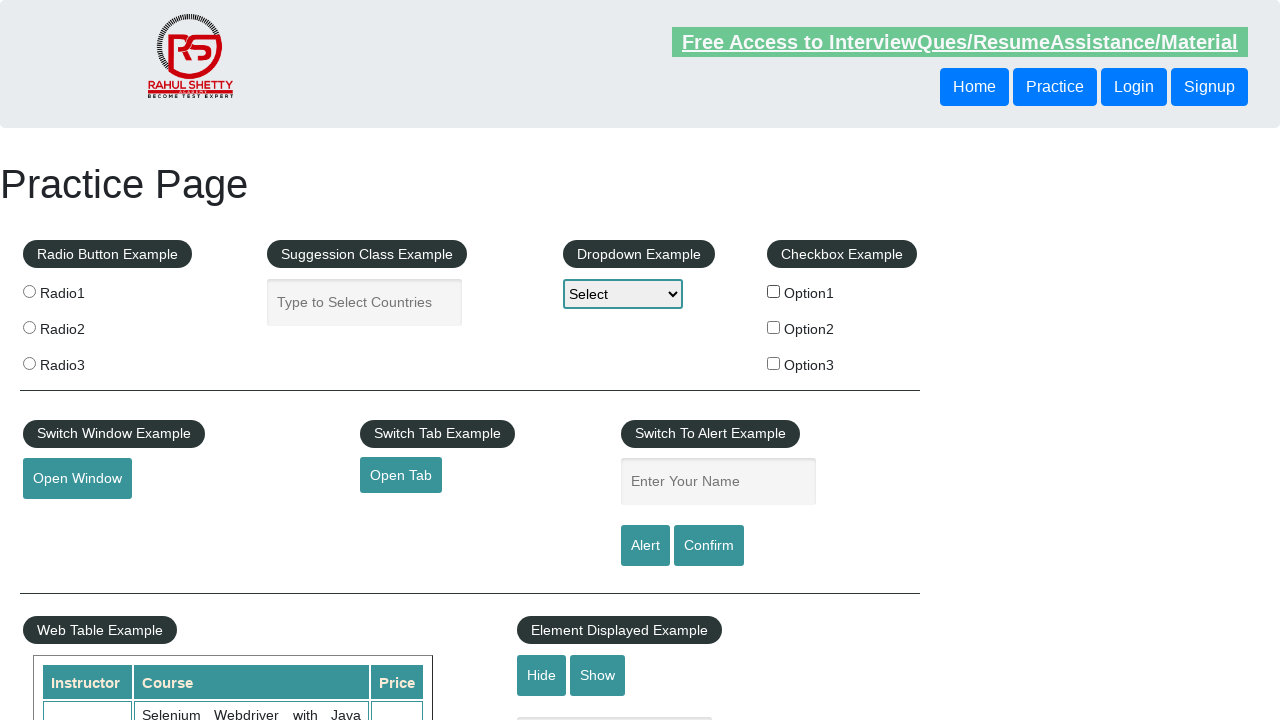

Verified checkbox option 1 is unselected
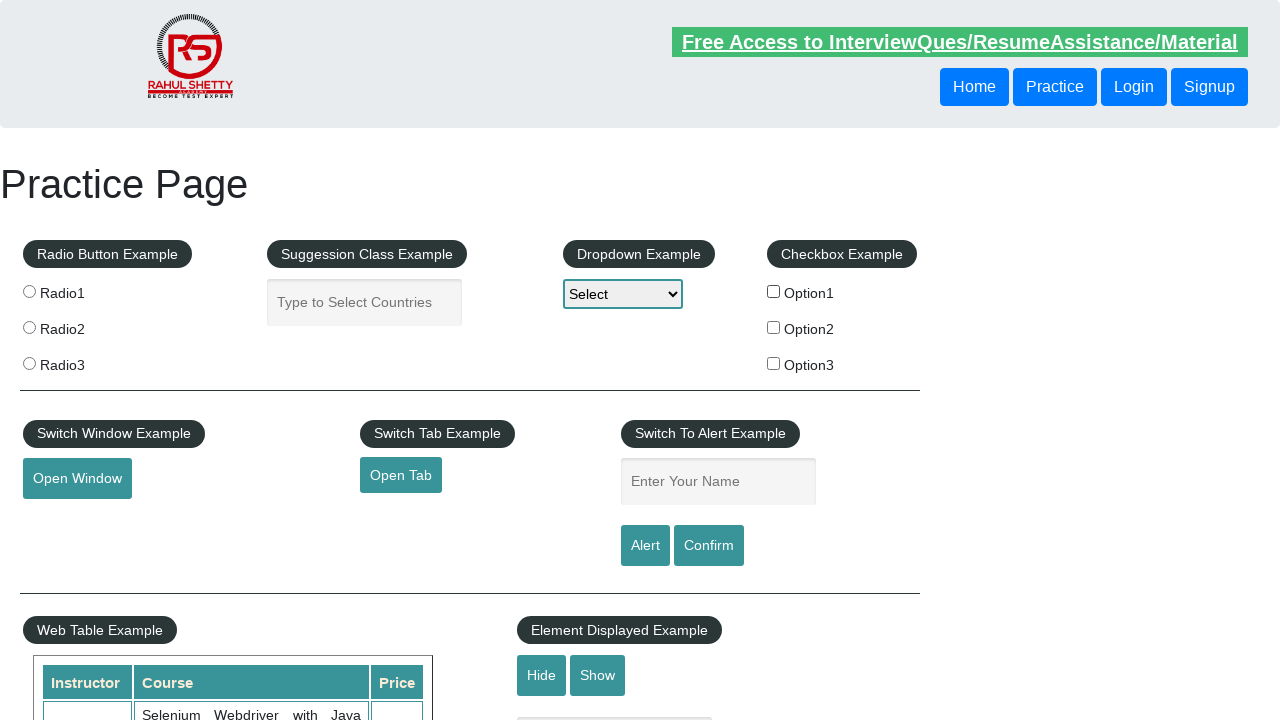

Located all checkbox elements on the page
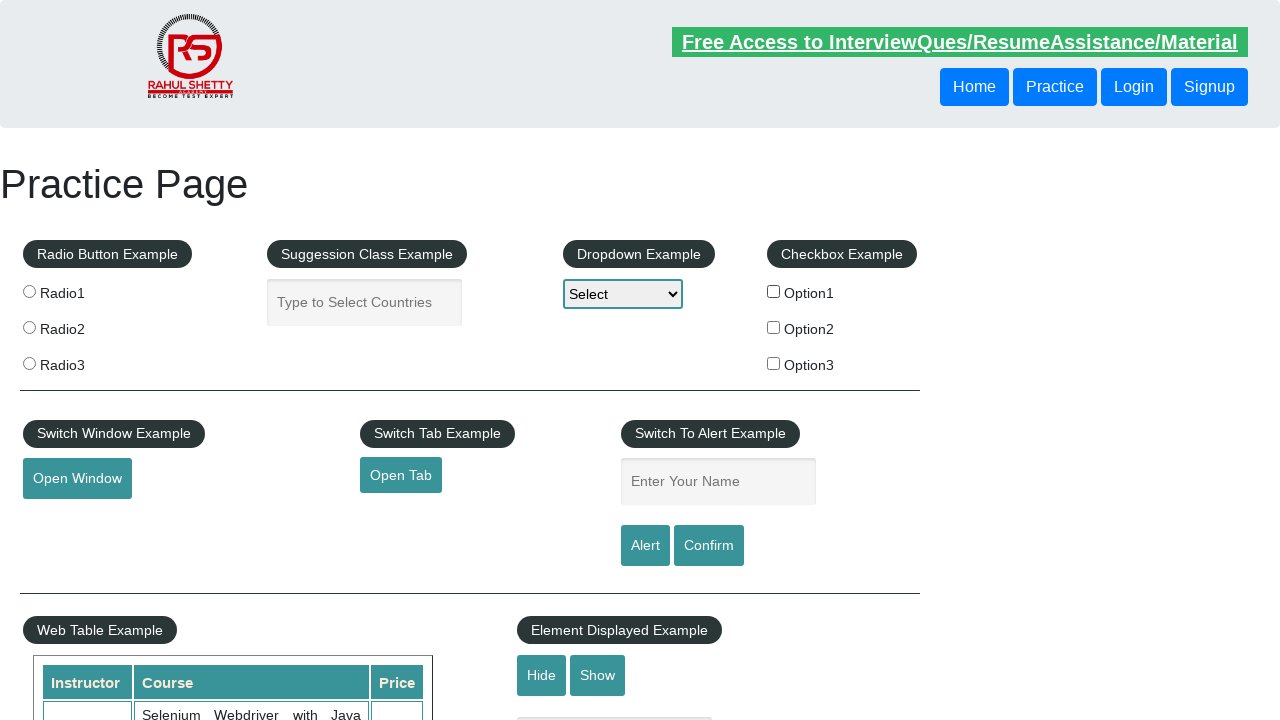

Counted total checkboxes on the page: 3
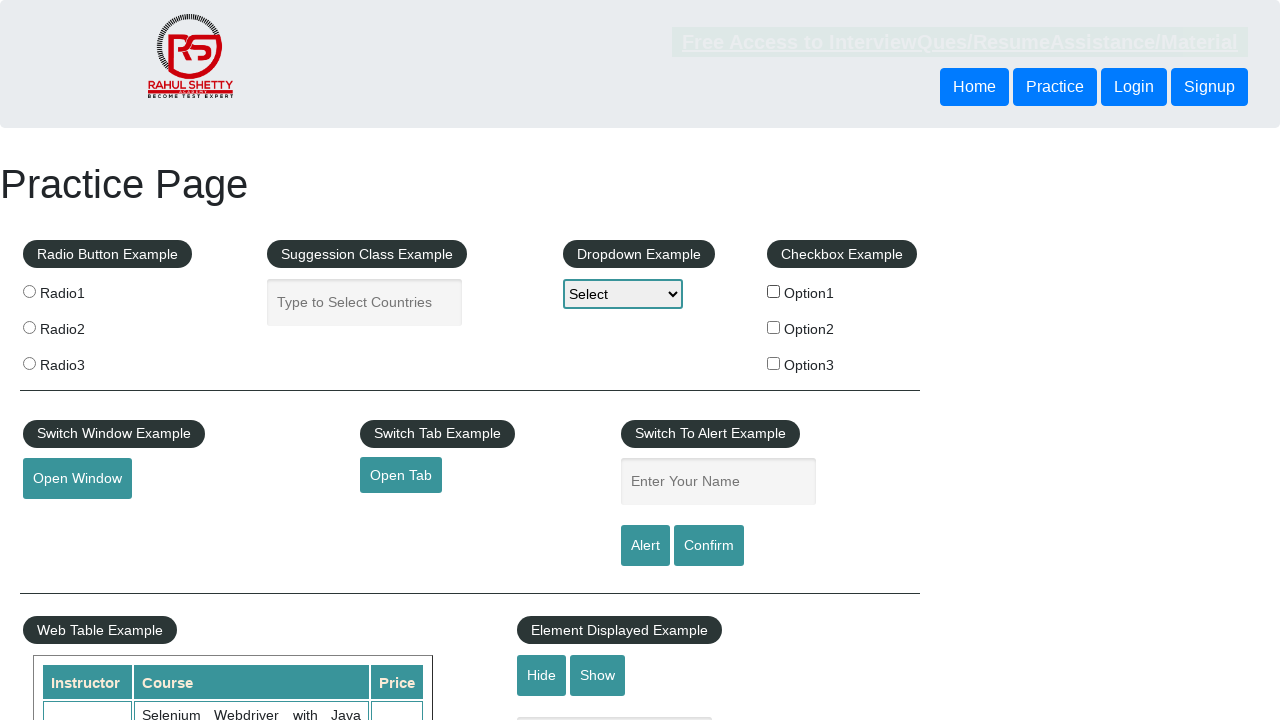

Printed checkbox count: 3
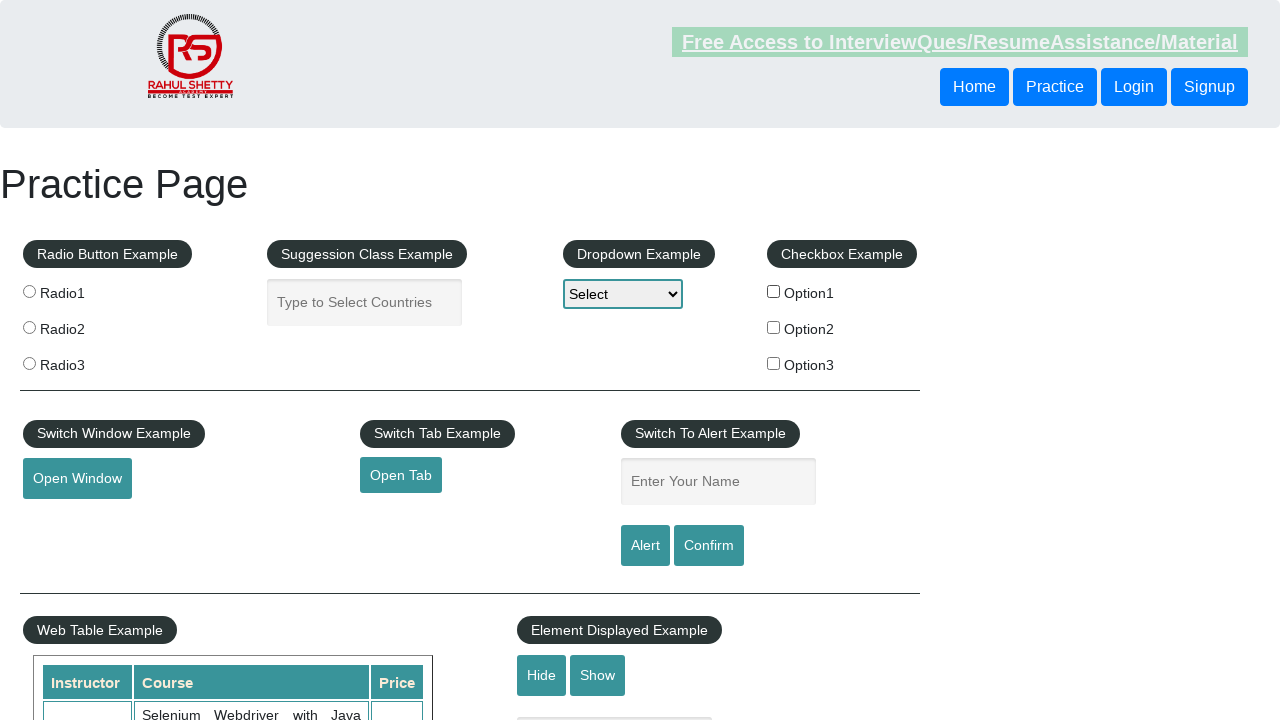

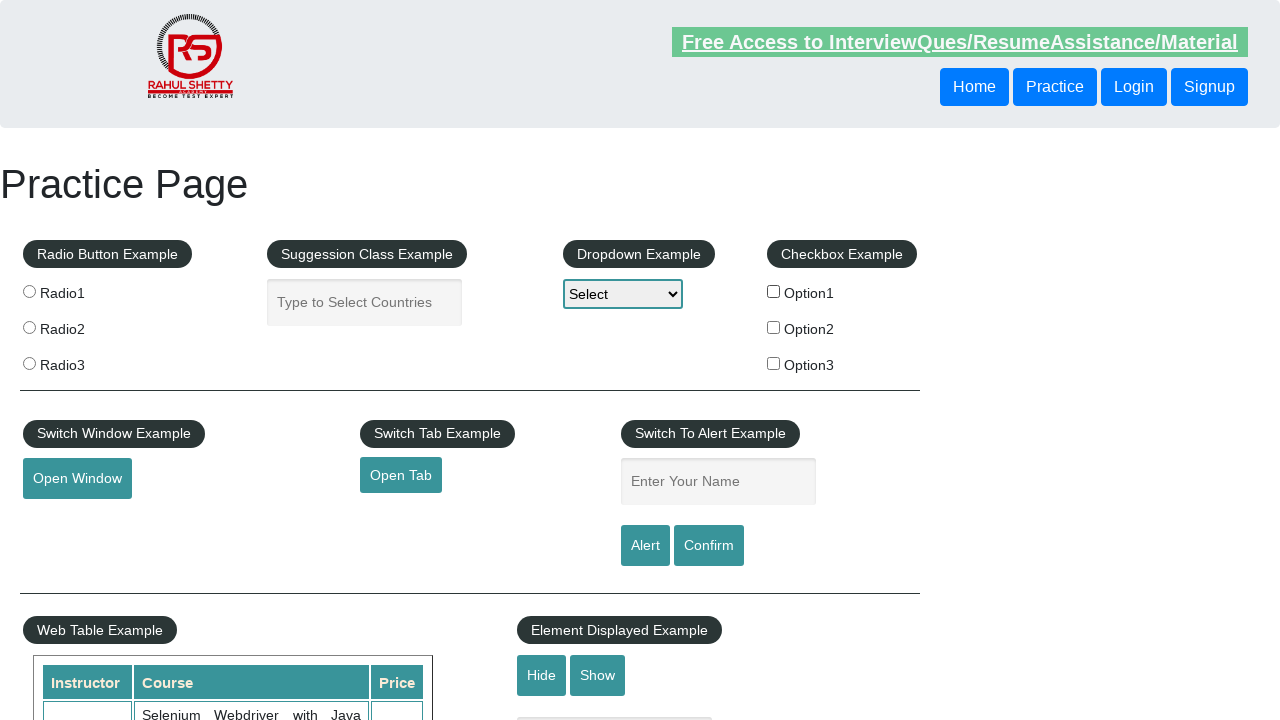